Tests JavaScript prompt dialog handling by clicking a button that triggers a prompt, entering text into it, accepting the dialog, and verifying the entered text appears in the result

Starting URL: https://the-internet.herokuapp.com/javascript_alerts

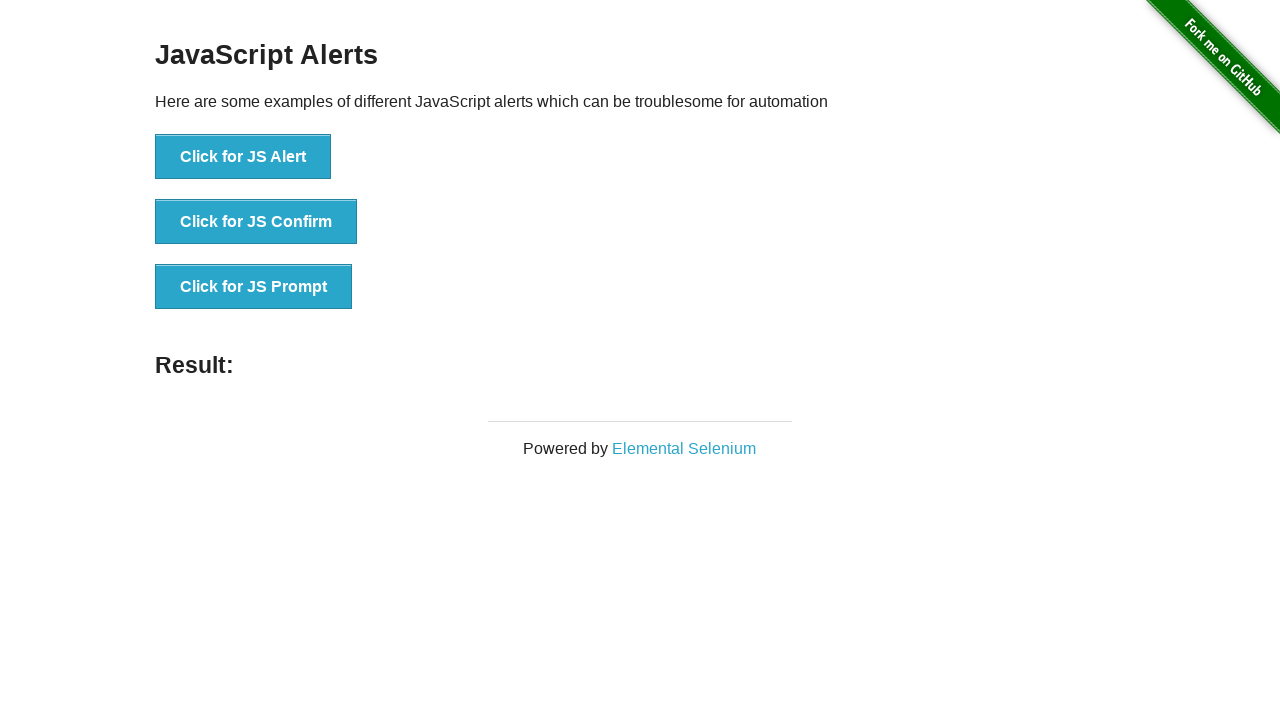

Set up dialog handler to accept prompt with text 'Marcus Thompson'
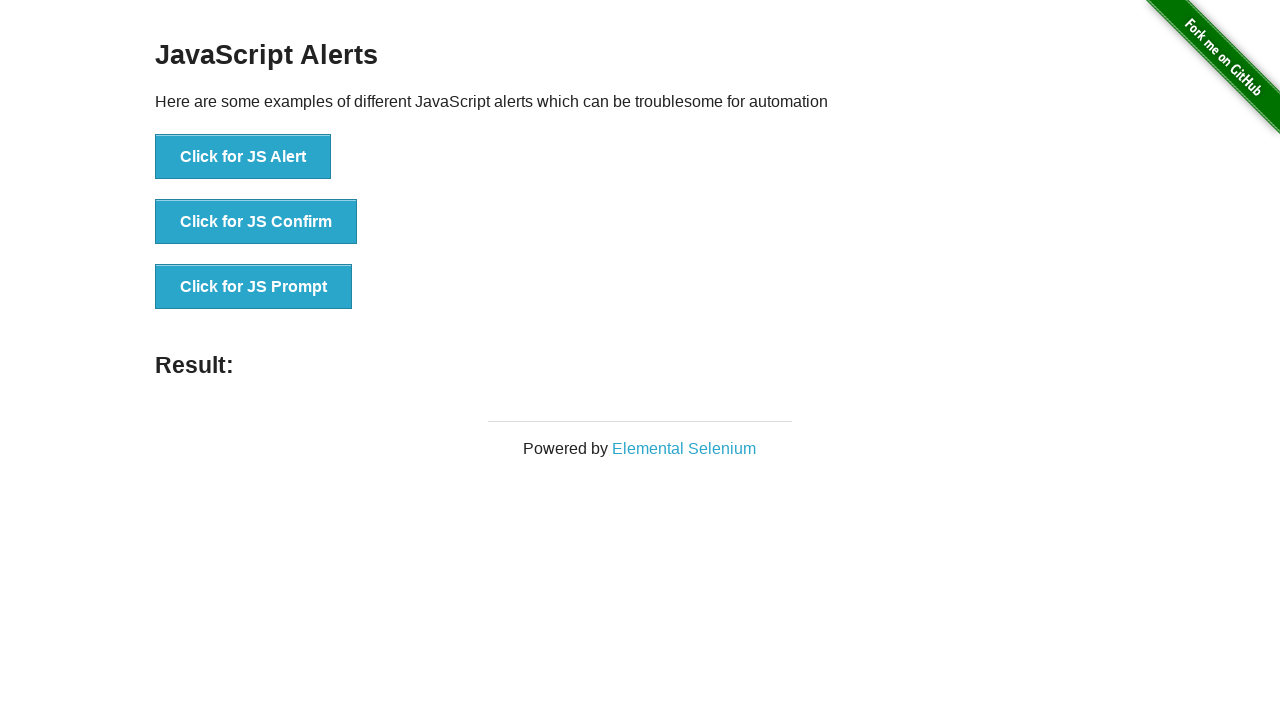

Clicked button to trigger JavaScript prompt dialog at (254, 287) on xpath=//*[text()='Click for JS Prompt']
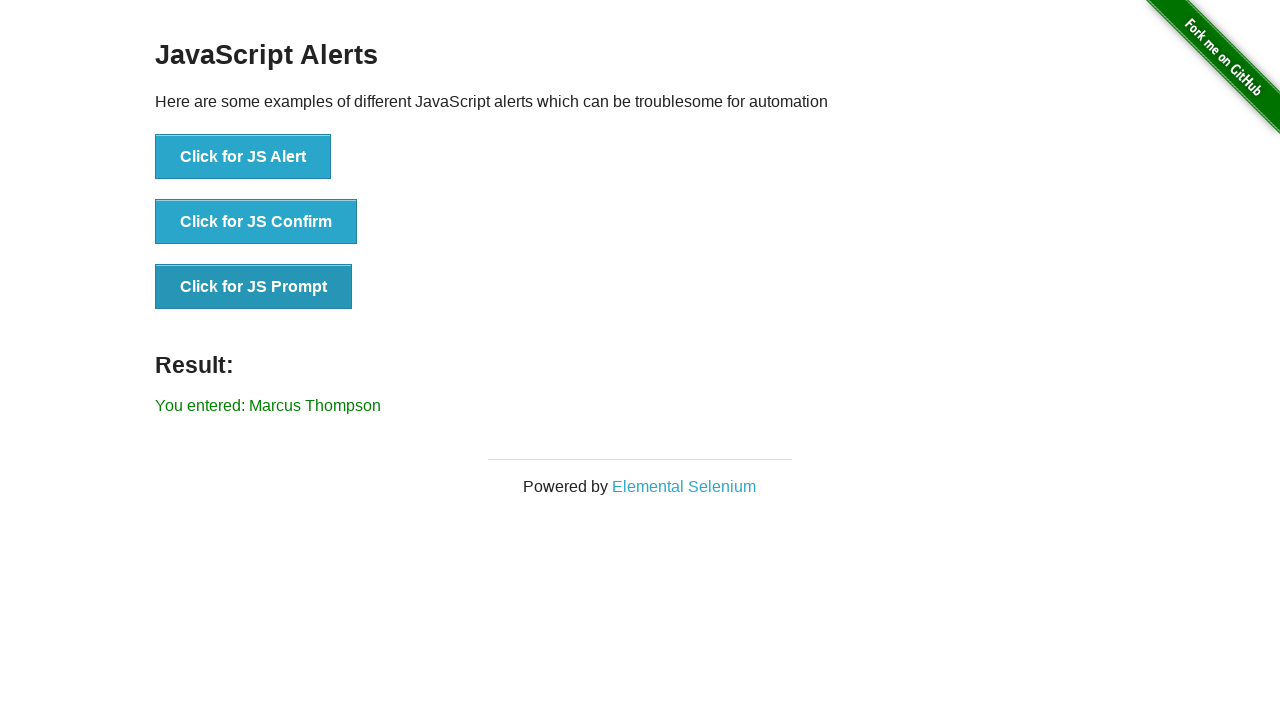

Result message appeared on page after accepting prompt
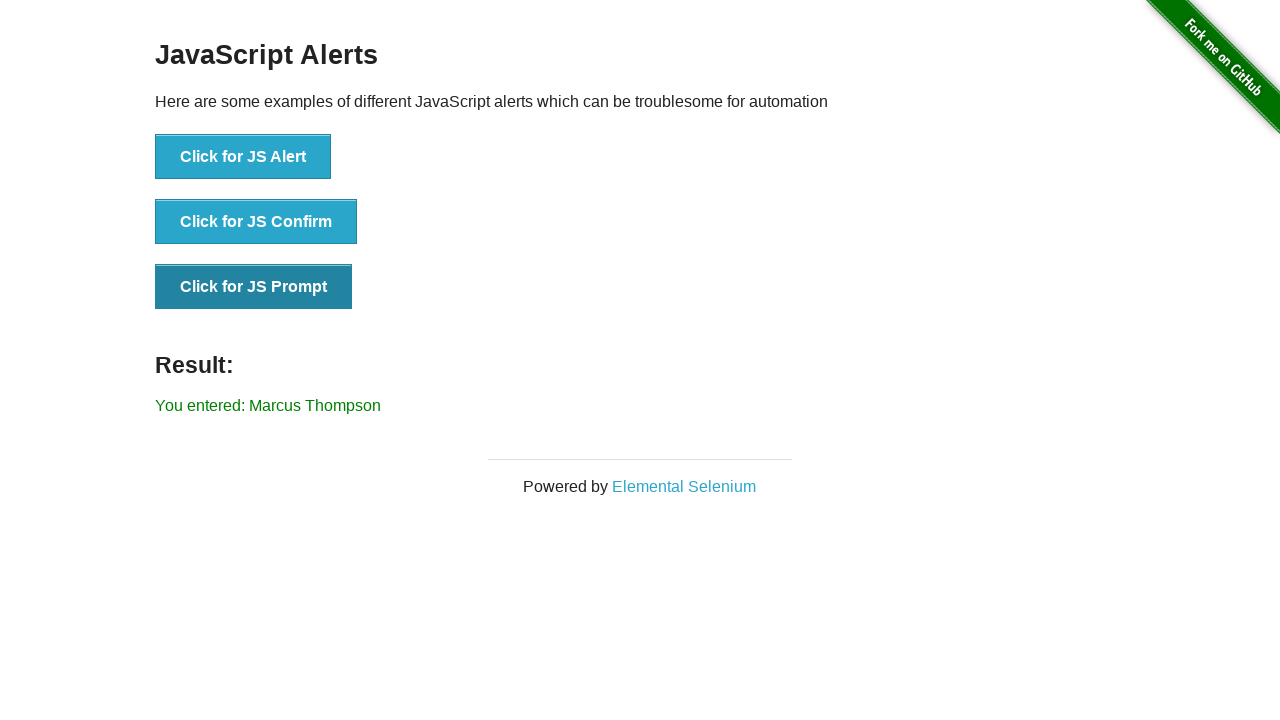

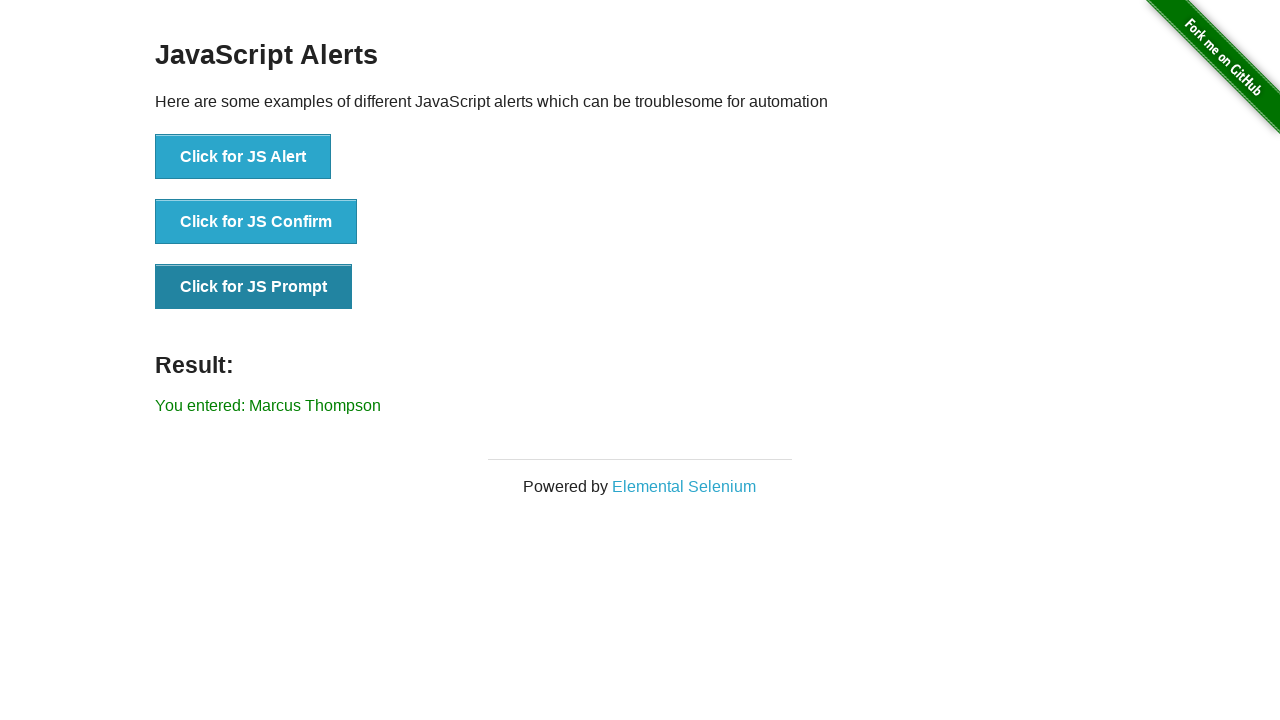